Tests drag-and-drop functionality by dragging an element from one location to another and verifying the drop status changes

Starting URL: https://www.selenium.dev/selenium/web/mouse_interaction.html

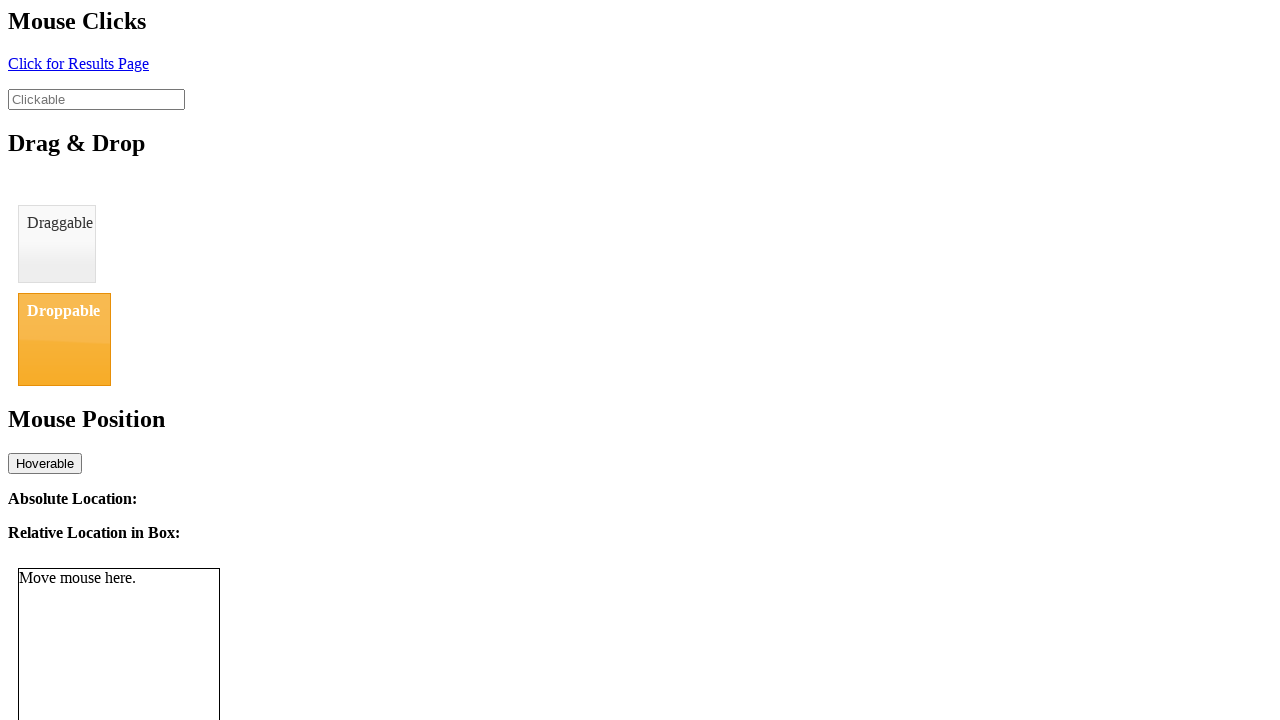

Located the draggable element with id 'draggable'
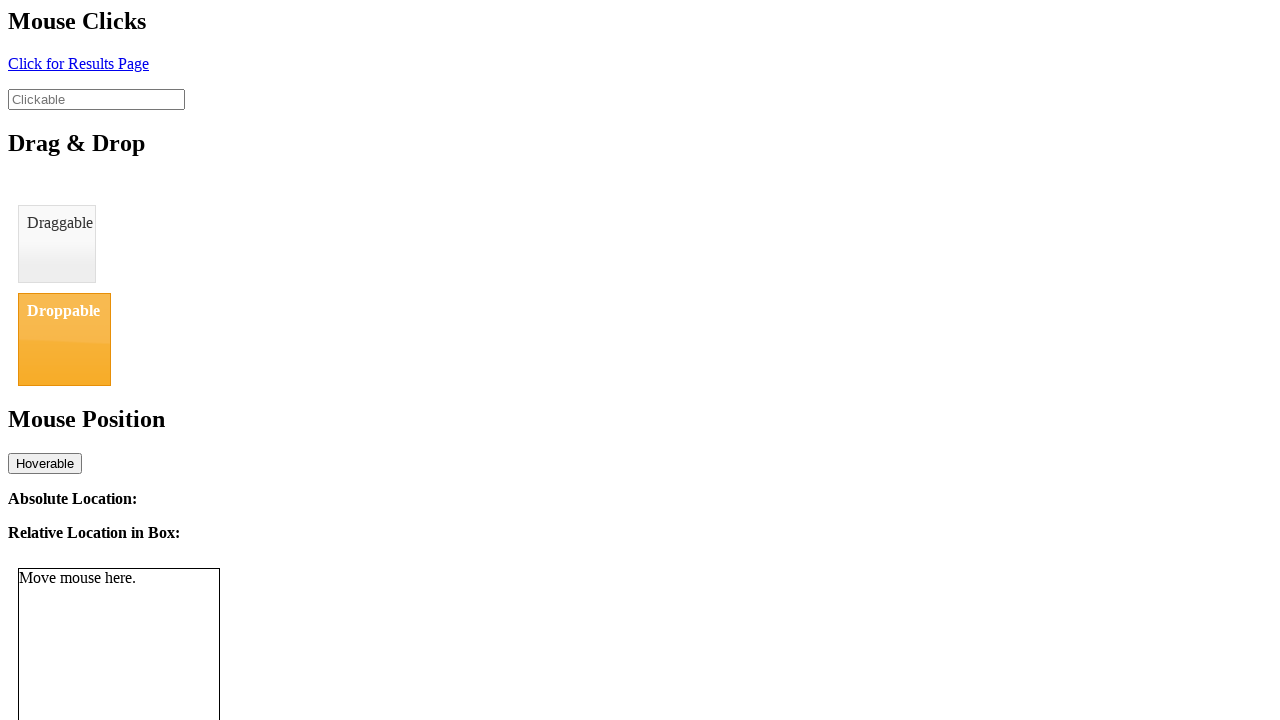

Located the droppable element with id 'droppable'
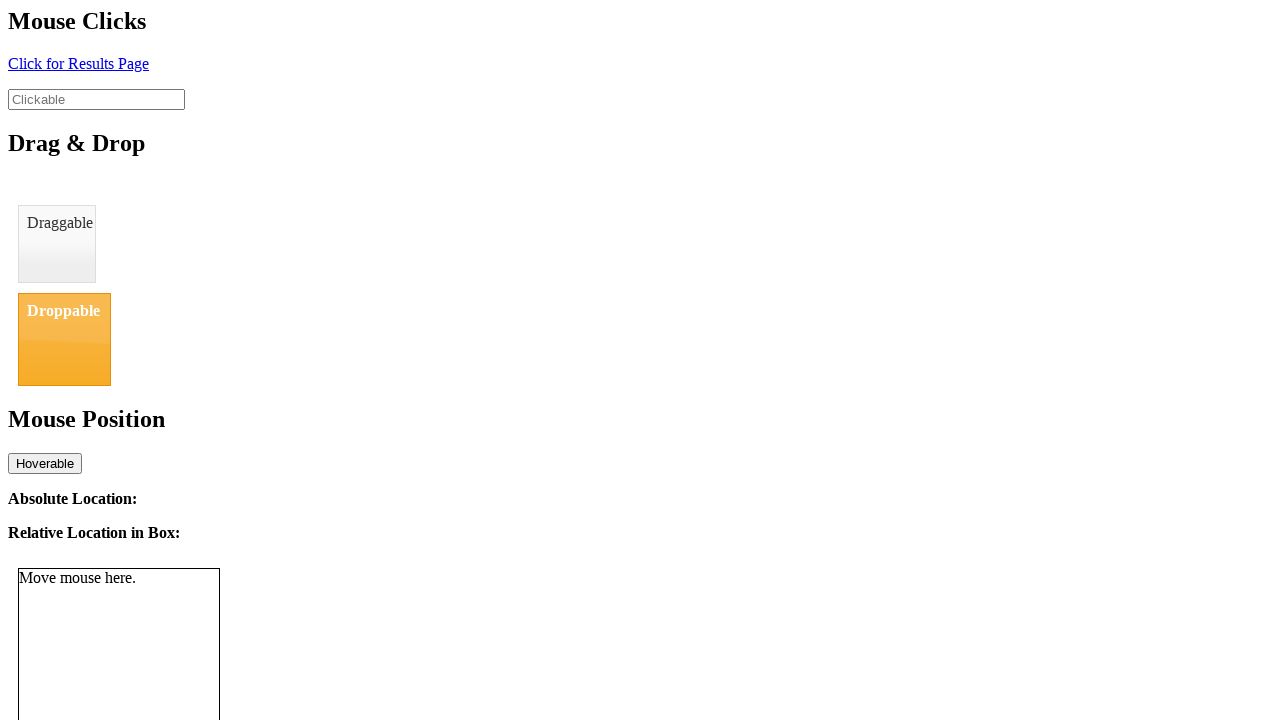

Dragged the draggable element to the droppable element at (64, 339)
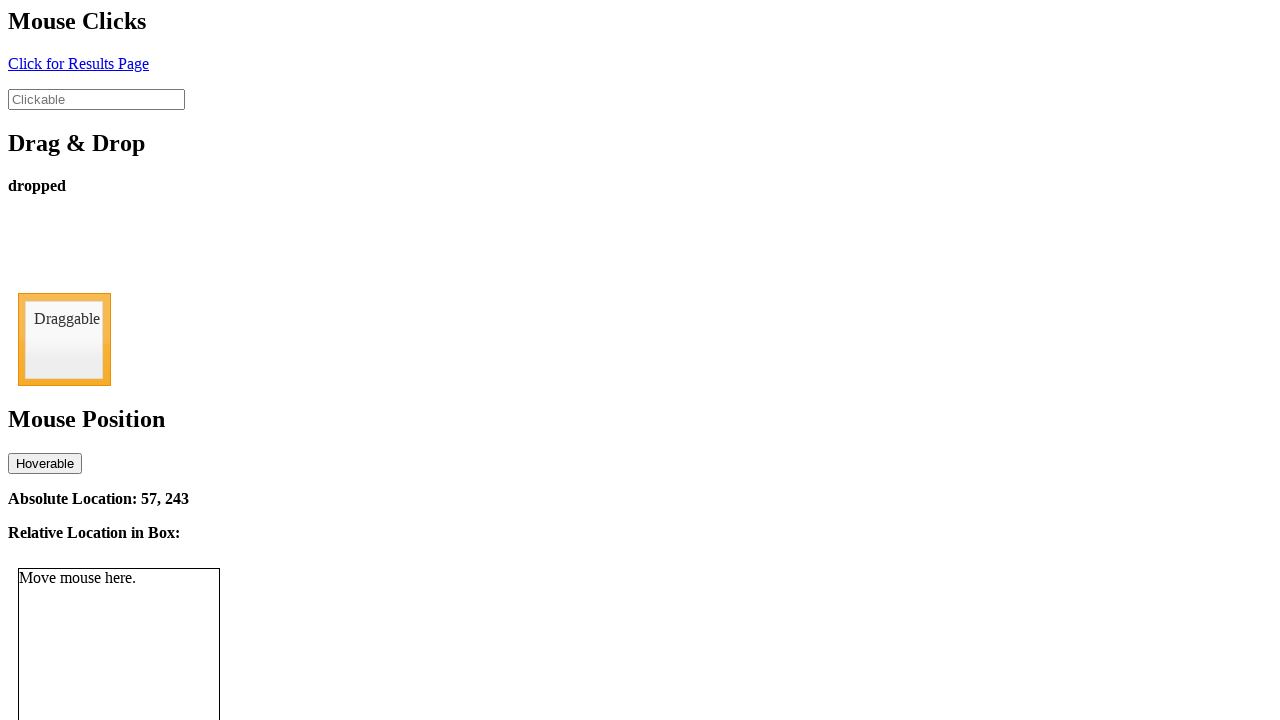

Retrieved drop status text content
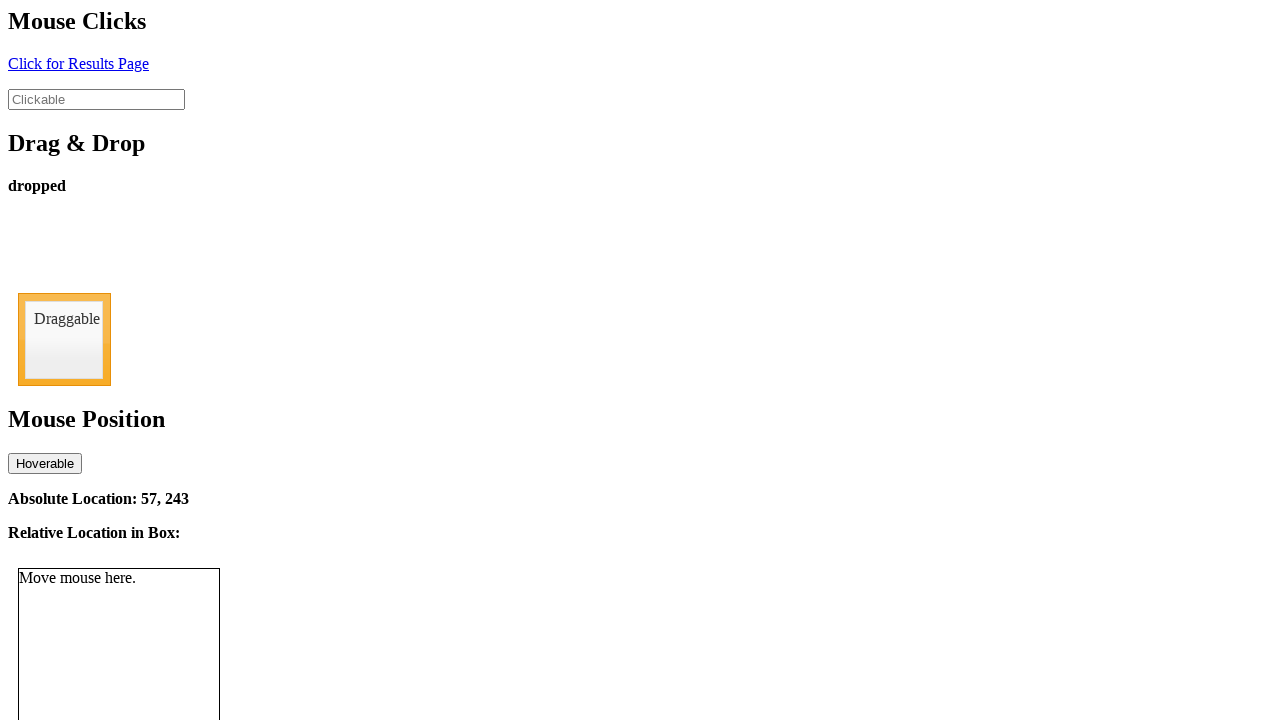

Verified drop status is 'dropped'
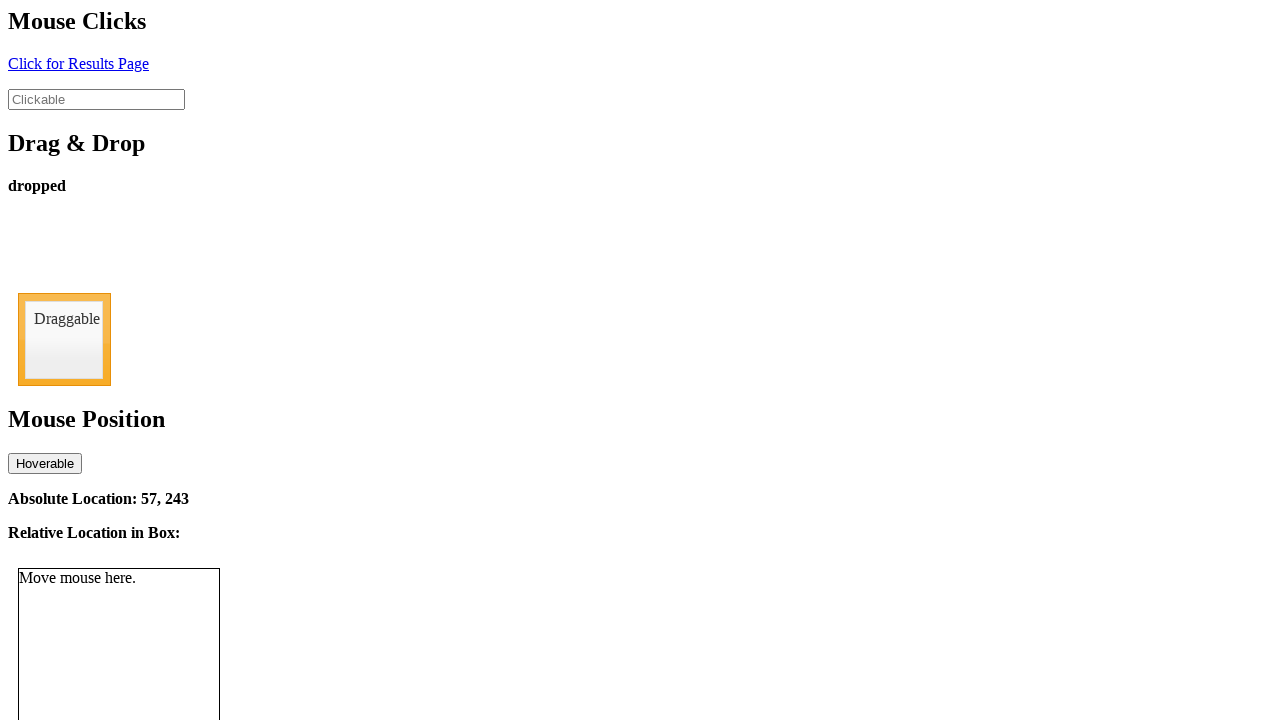

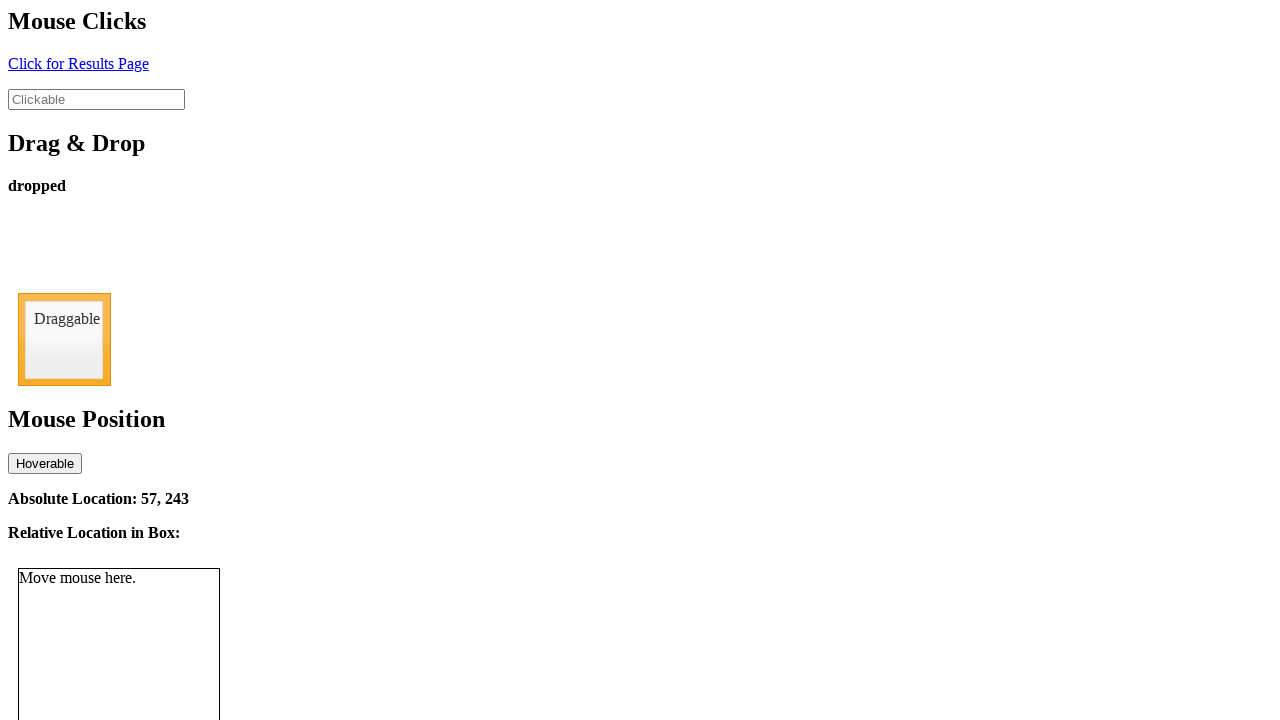